Tests that the complete all checkbox updates state when individual items are completed or cleared

Starting URL: https://demo.playwright.dev/todomvc

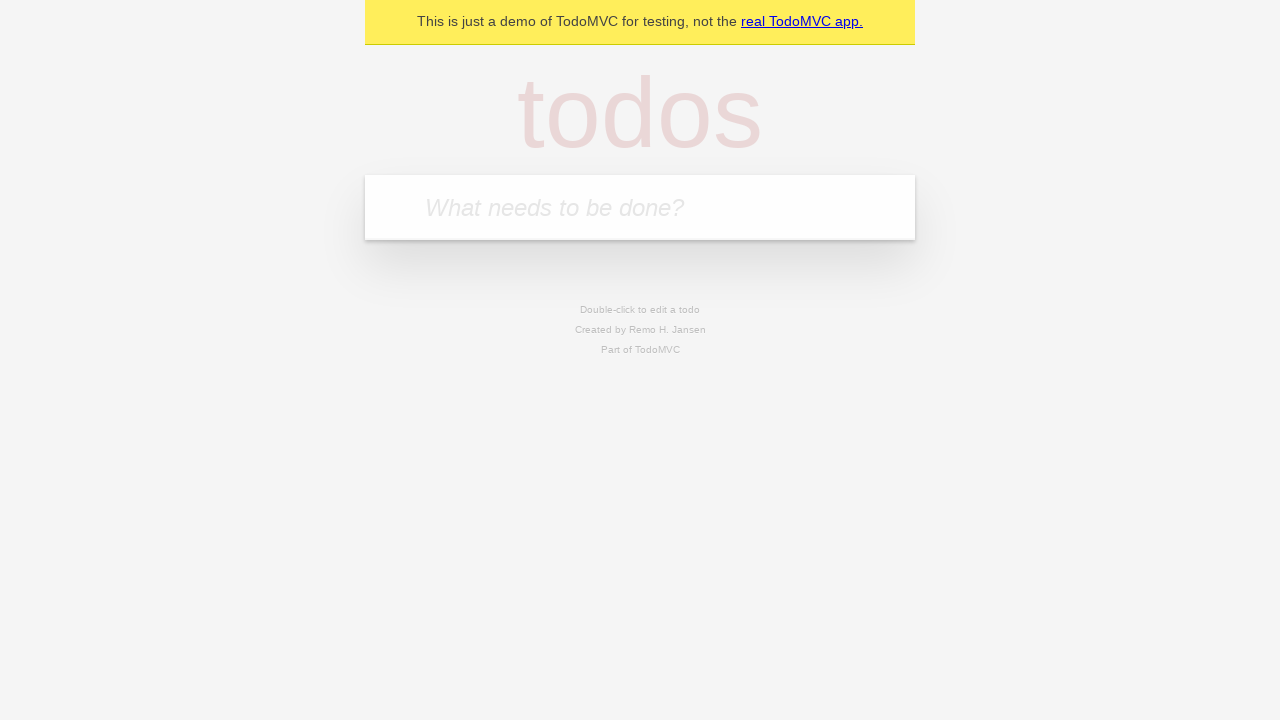

Filled todo input field with 'buy some cheese' on internal:attr=[placeholder="What needs to be done?"i]
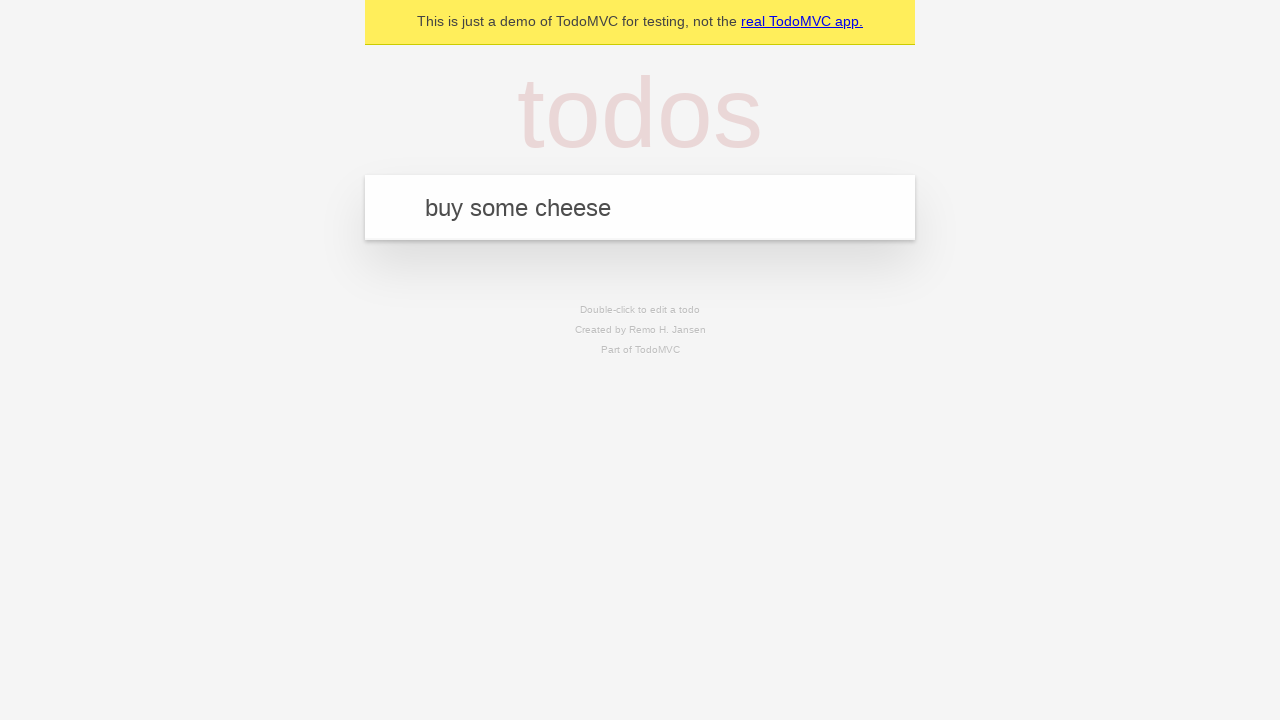

Pressed Enter to create todo 'buy some cheese' on internal:attr=[placeholder="What needs to be done?"i]
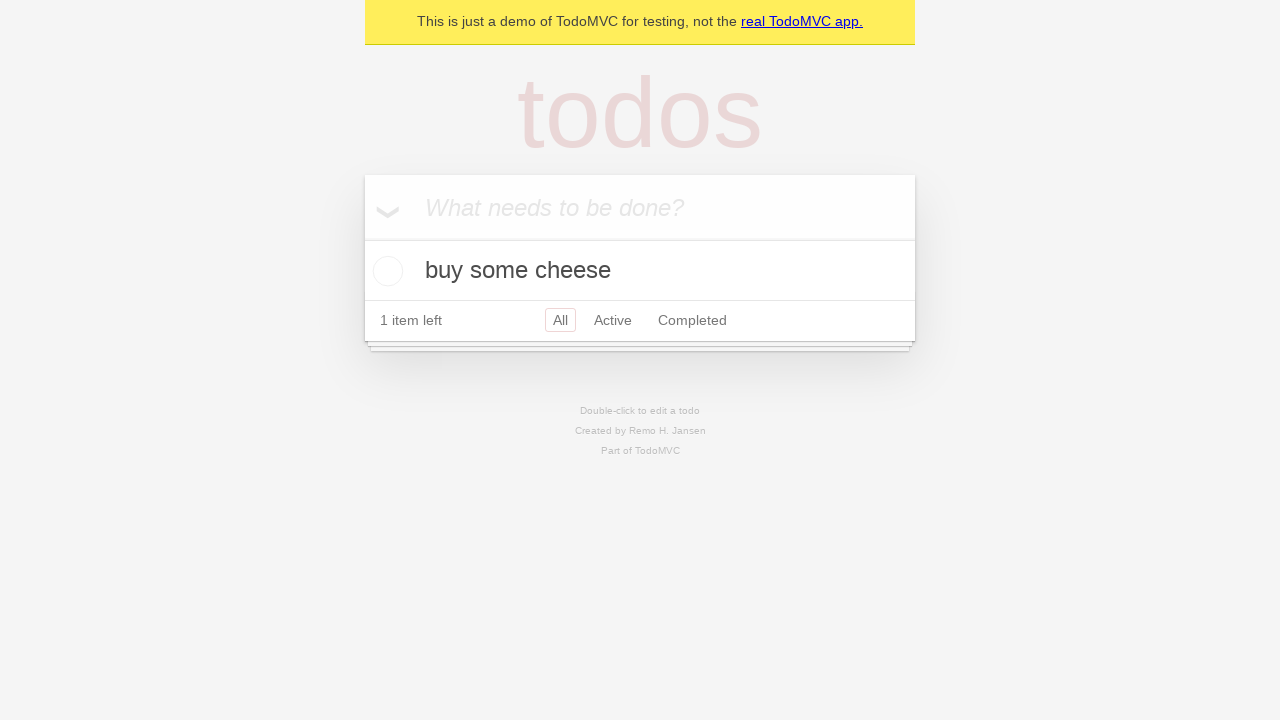

Filled todo input field with 'feed the cat' on internal:attr=[placeholder="What needs to be done?"i]
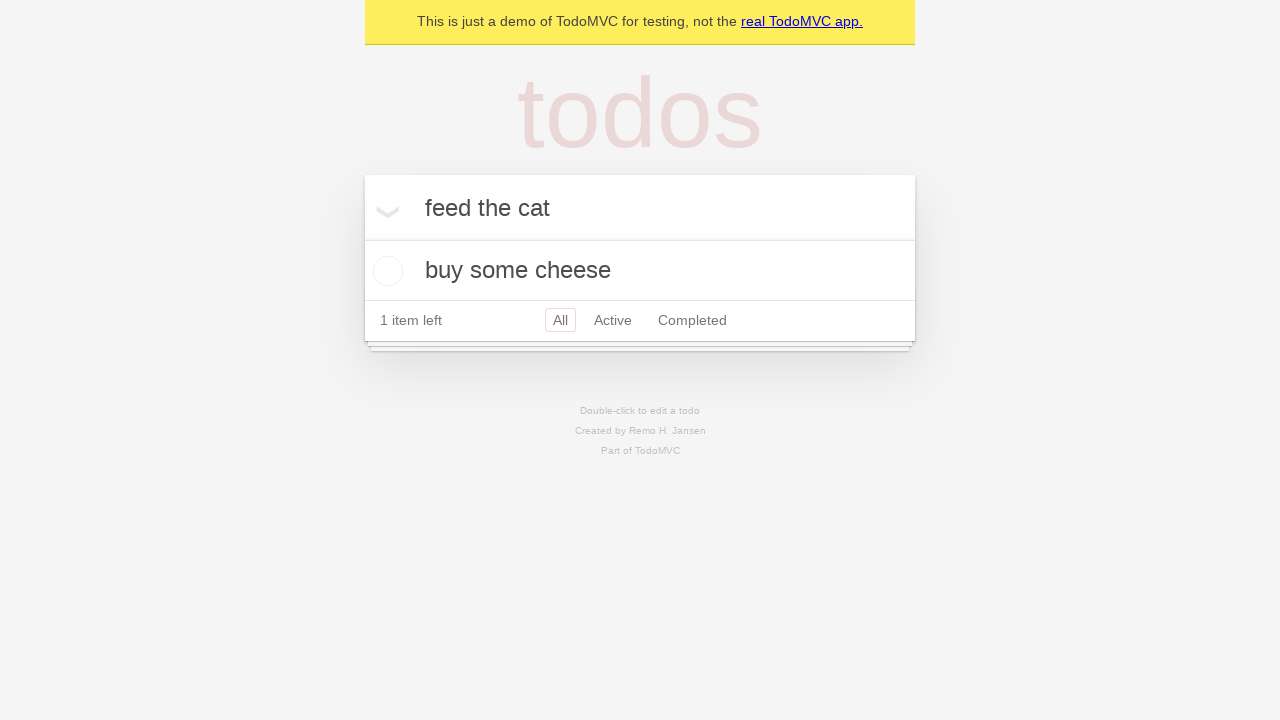

Pressed Enter to create todo 'feed the cat' on internal:attr=[placeholder="What needs to be done?"i]
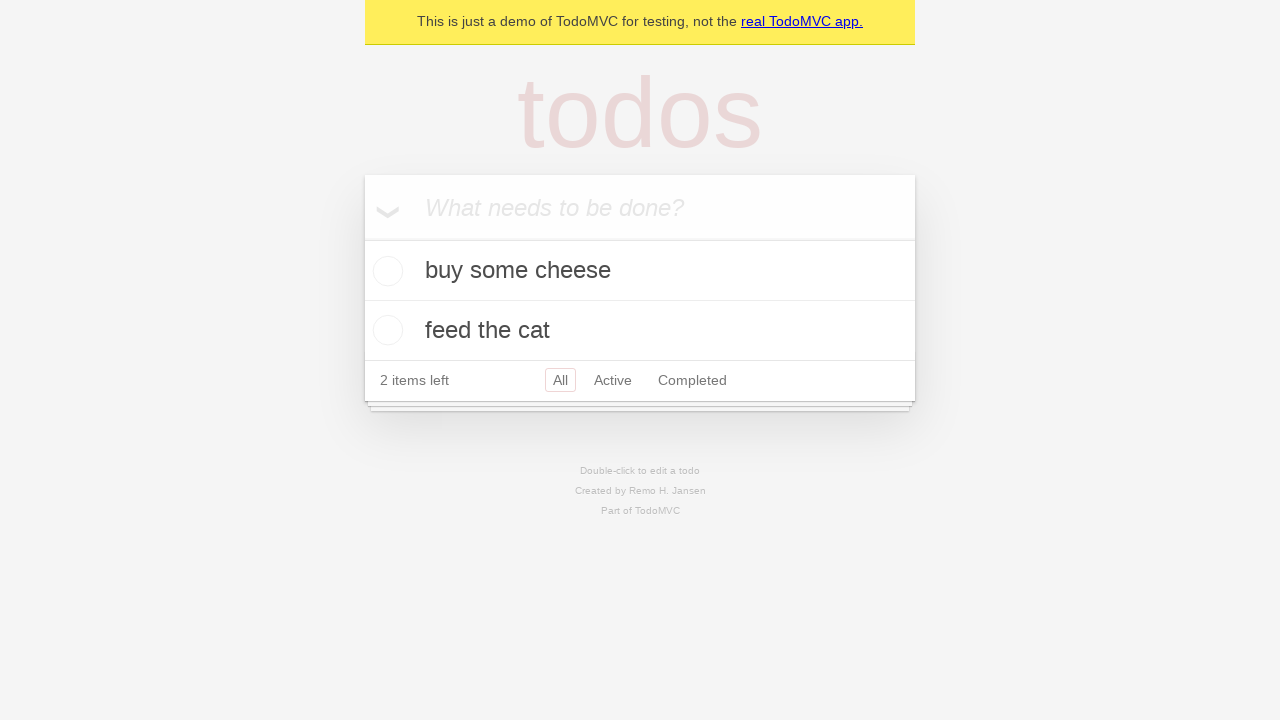

Filled todo input field with 'book a doctors appointment' on internal:attr=[placeholder="What needs to be done?"i]
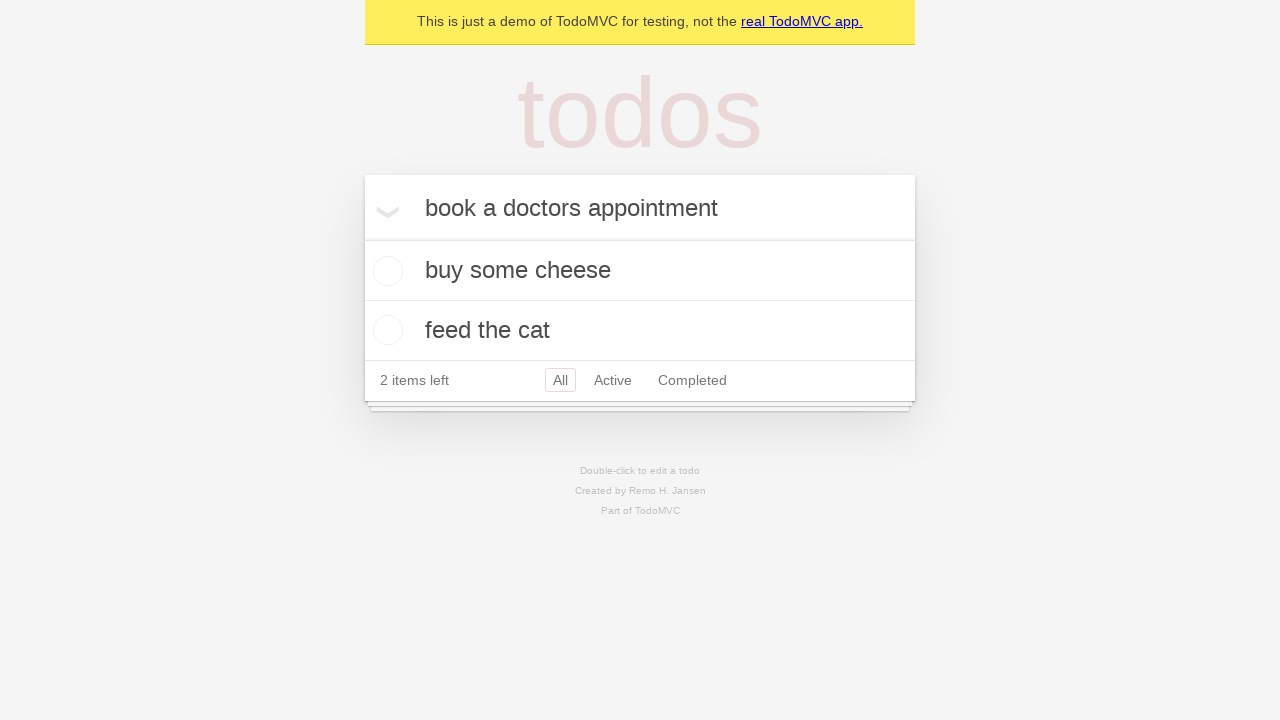

Pressed Enter to create todo 'book a doctors appointment' on internal:attr=[placeholder="What needs to be done?"i]
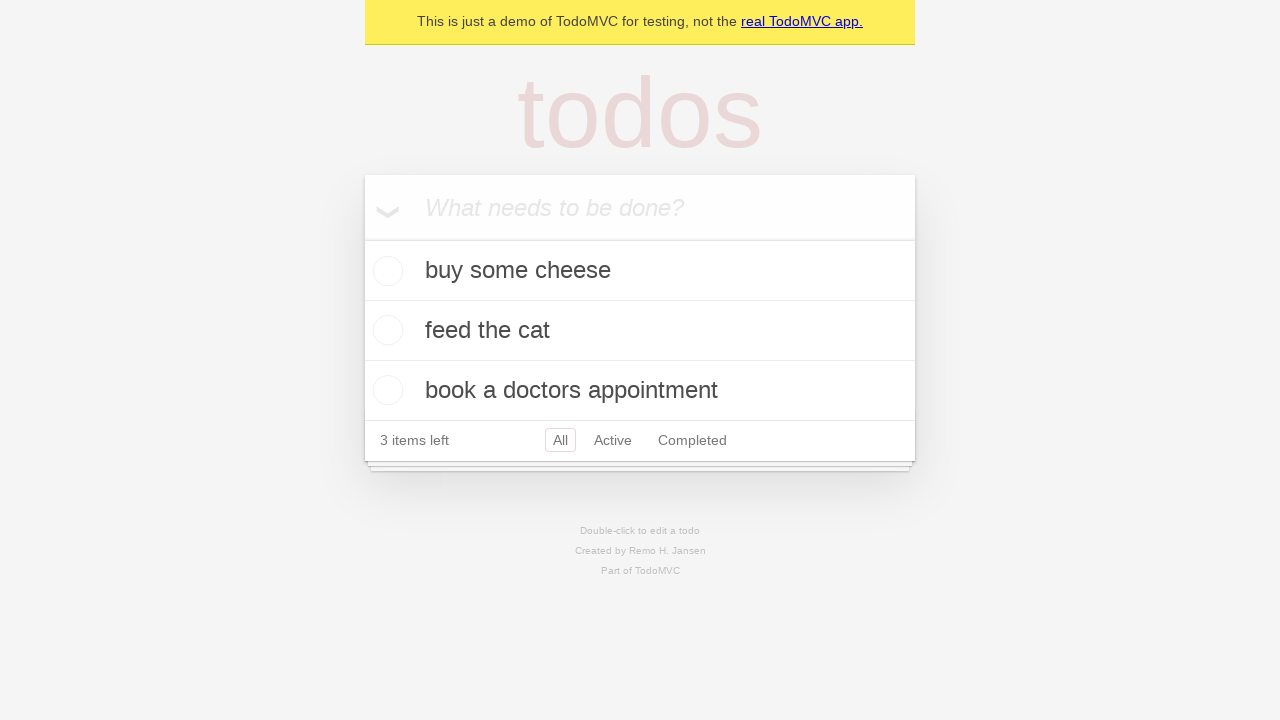

Clicked 'Mark all as complete' checkbox to check all todos at (362, 238) on internal:label="Mark all as complete"i
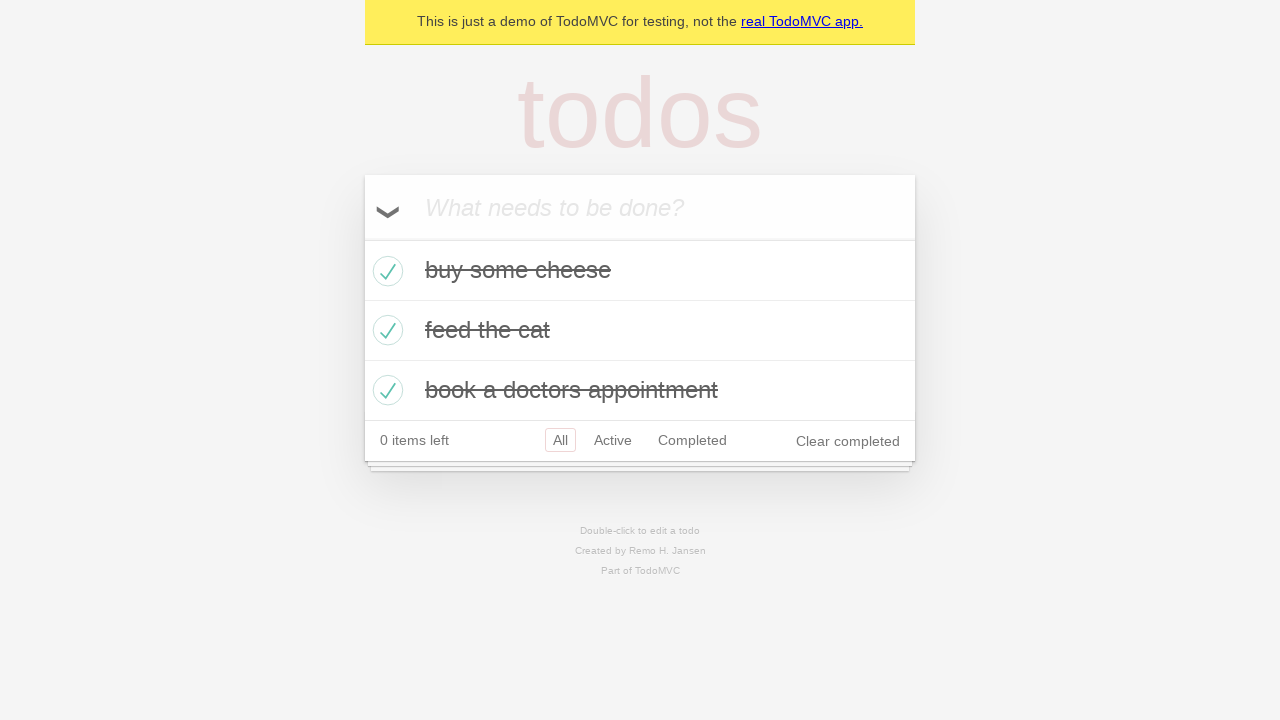

Unchecked the first todo item at (385, 271) on internal:testid=[data-testid="todo-item"s] >> nth=0 >> internal:role=checkbox
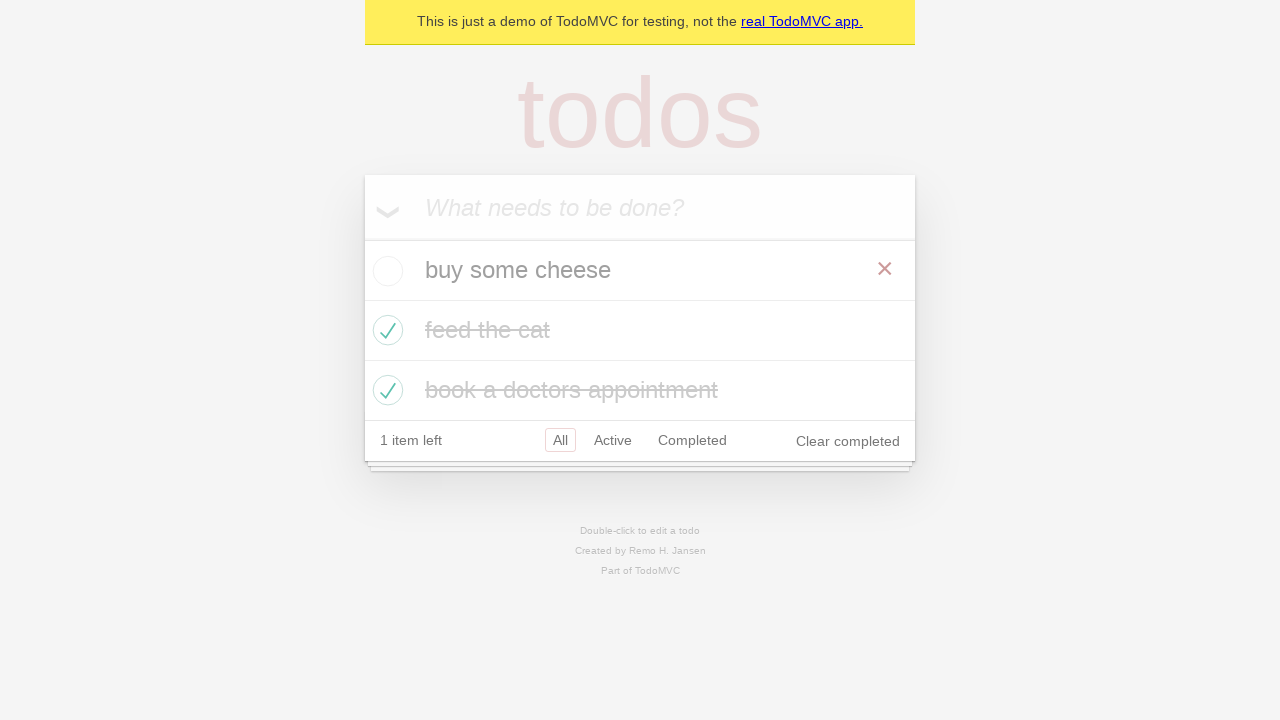

Re-checked the first todo item at (385, 271) on internal:testid=[data-testid="todo-item"s] >> nth=0 >> internal:role=checkbox
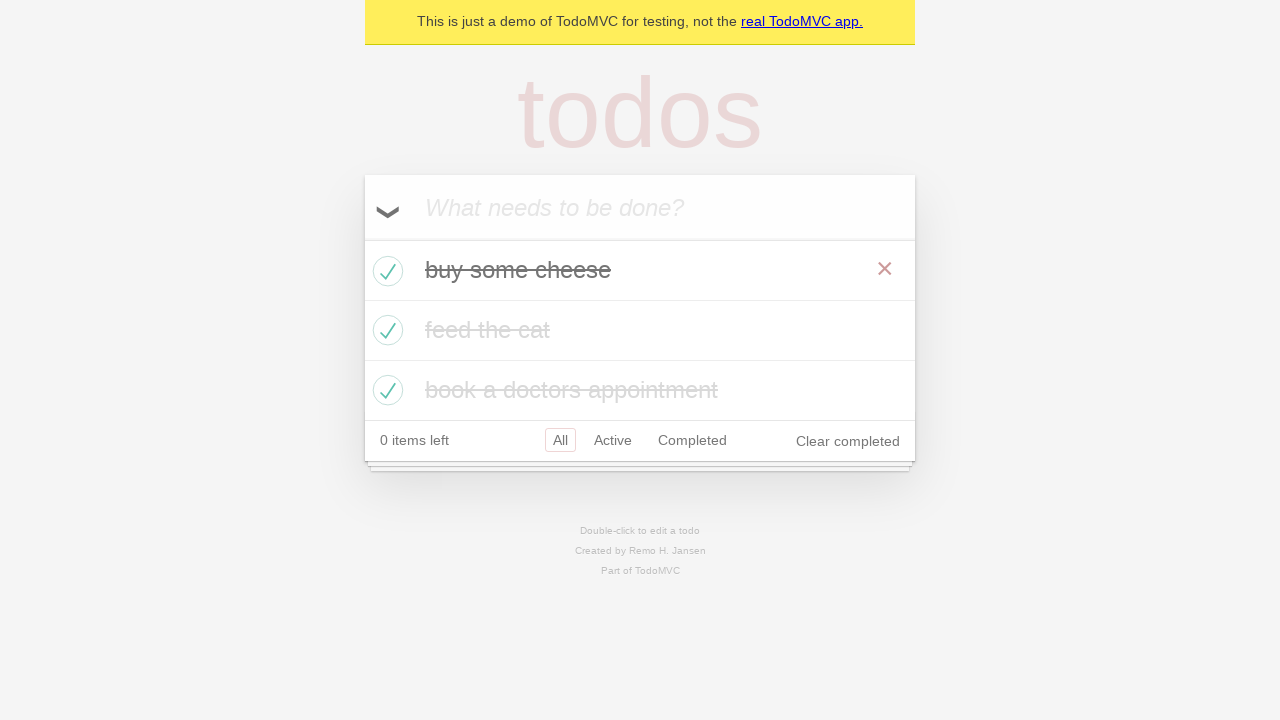

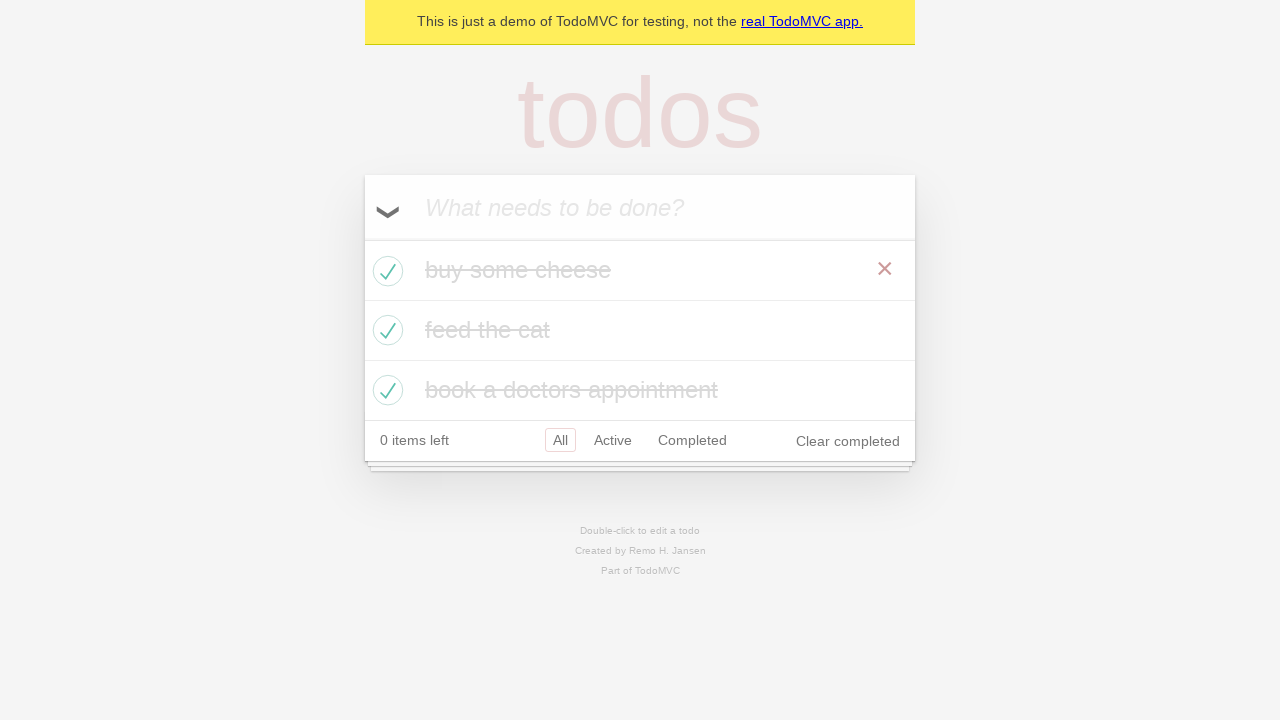